Opens the OpenCart demo store homepage and verifies the page loads successfully

Starting URL: http://opencart.abstracta.us/

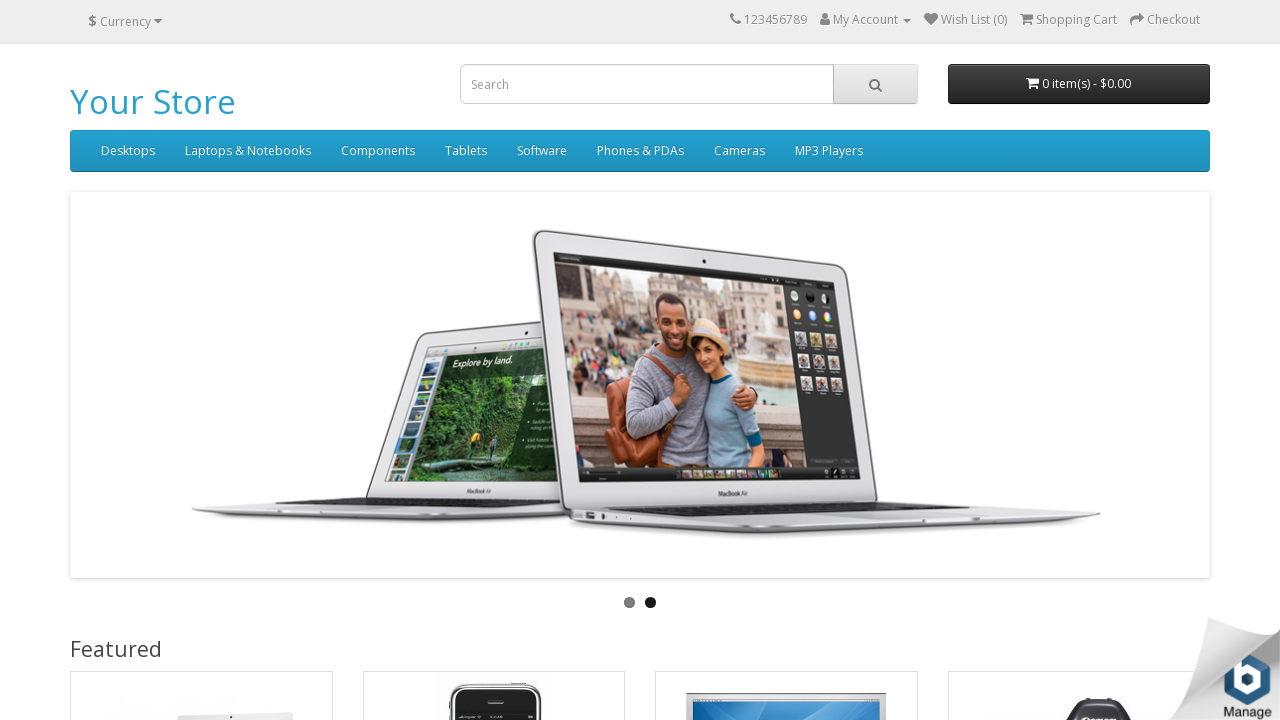

Navigated to OpenCart demo store homepage
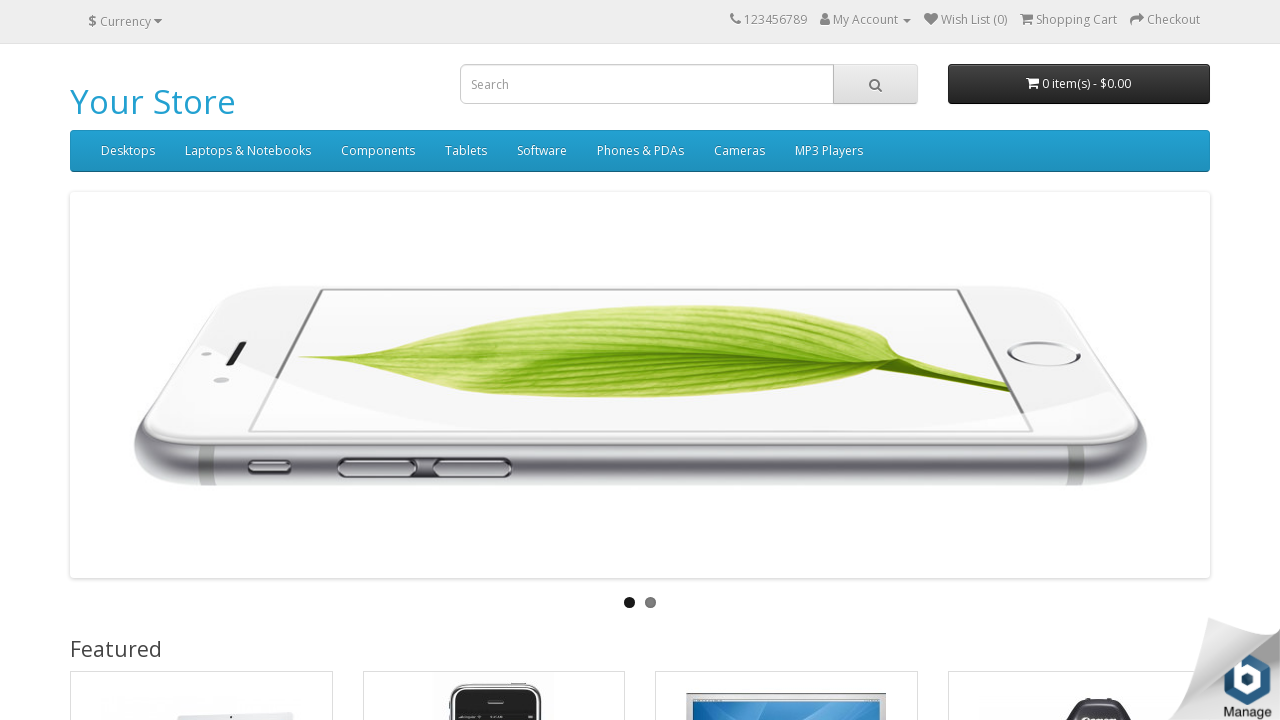

Page DOM content loaded successfully
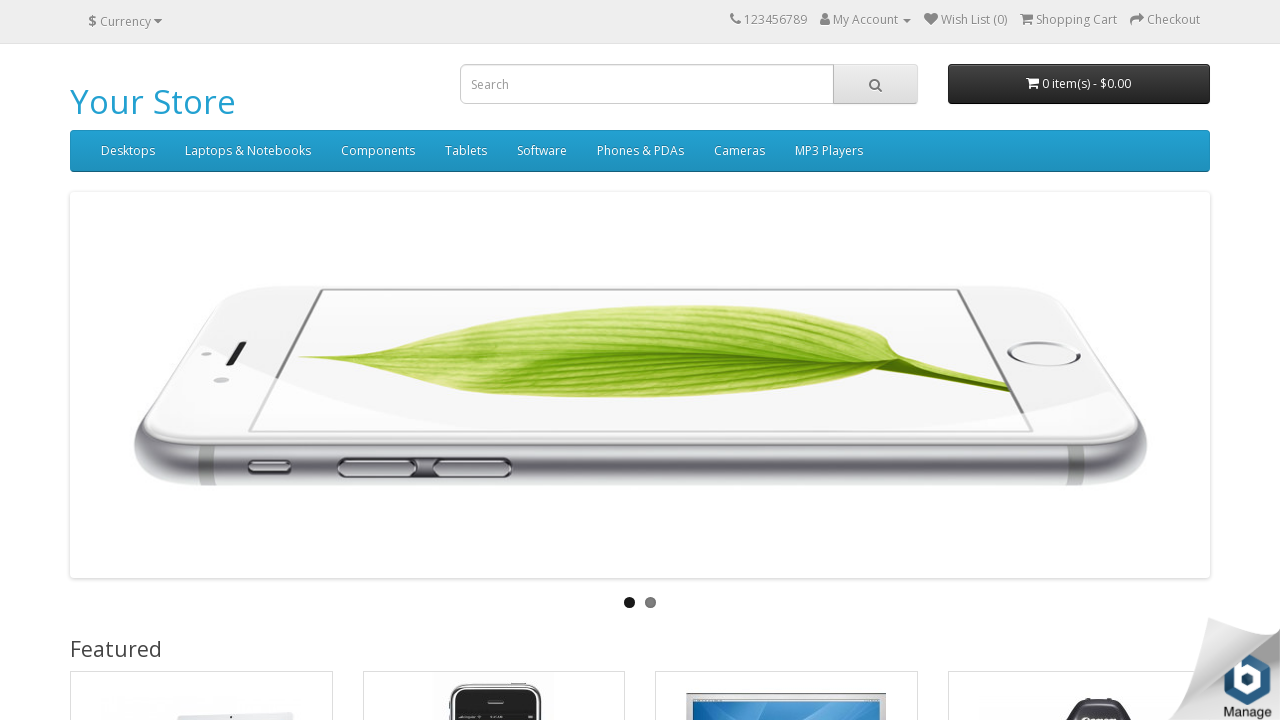

Verified homepage URL is correct
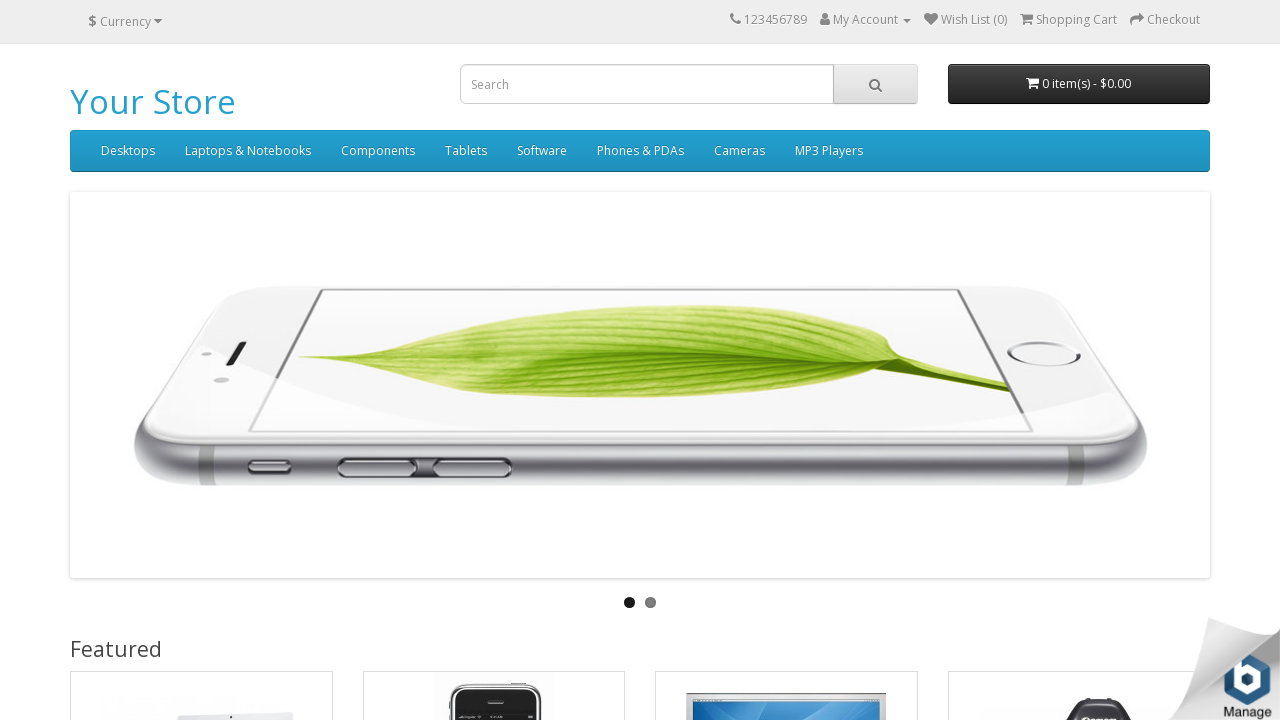

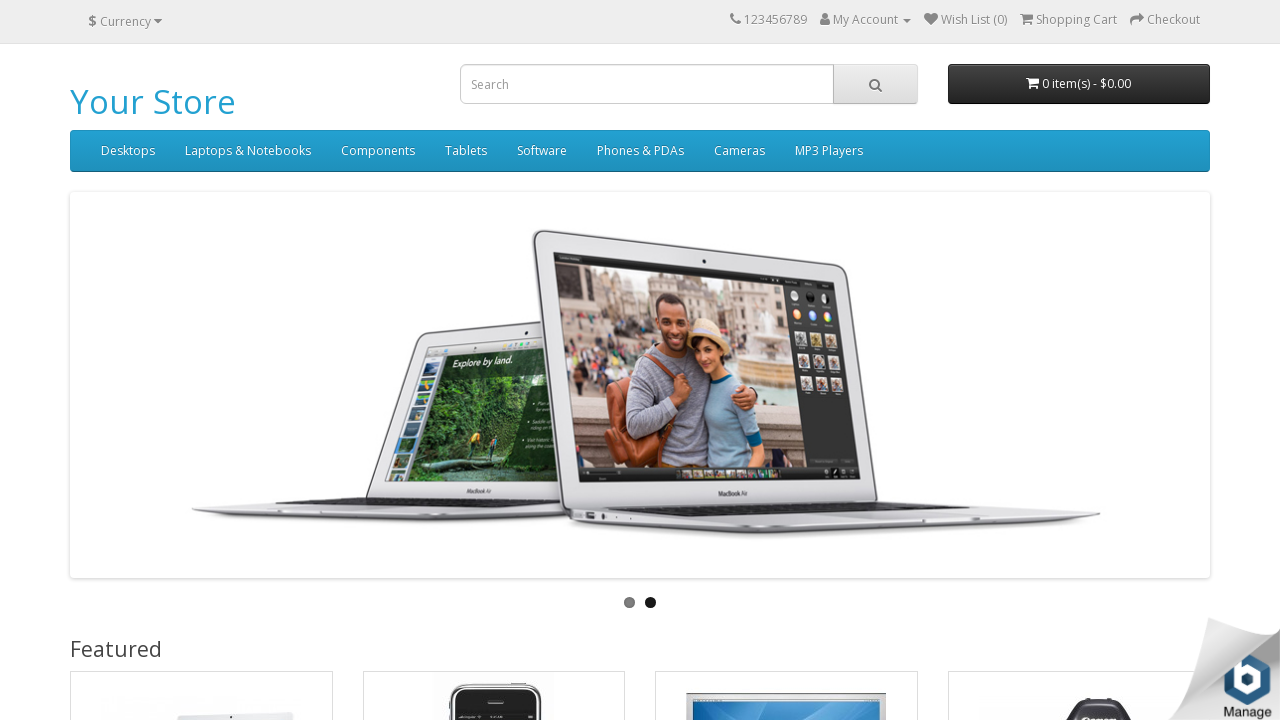